Tests dropdown selection functionality by selecting options using different methods (by index, value, and visible text) and verifying the selections

Starting URL: https://the-internet.herokuapp.com/dropdown

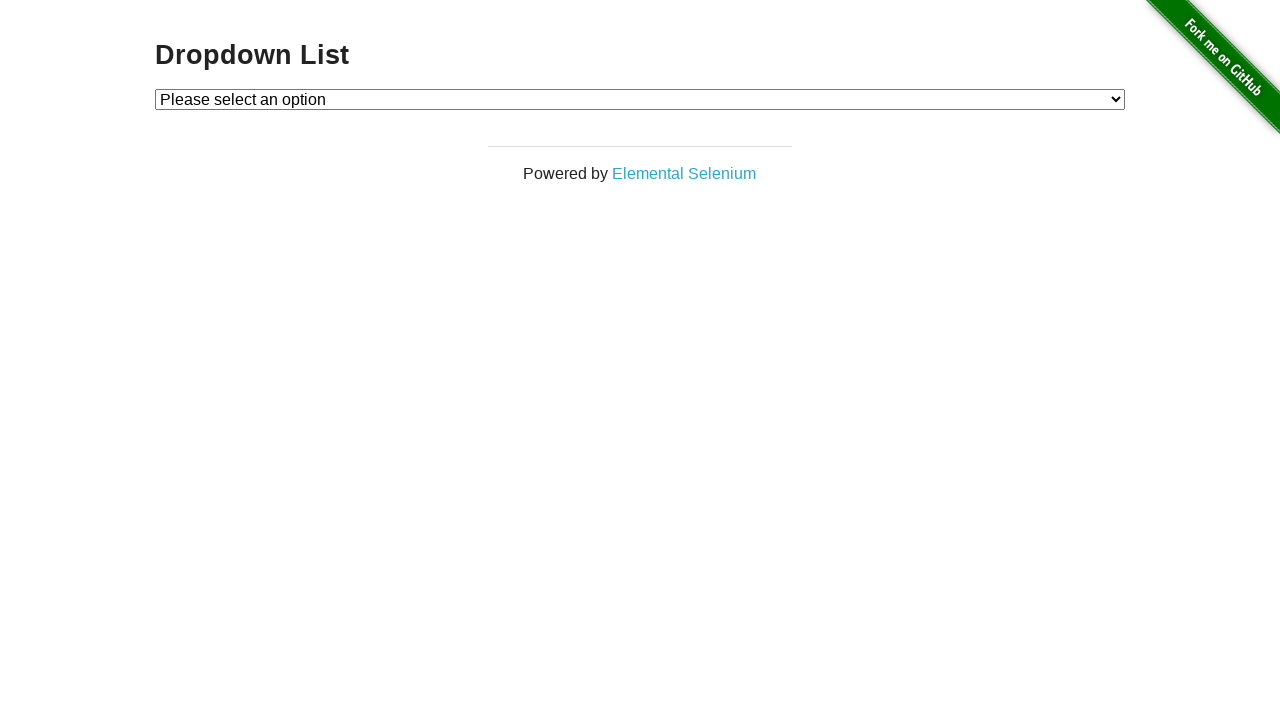

Located dropdown element with id 'dropdown'
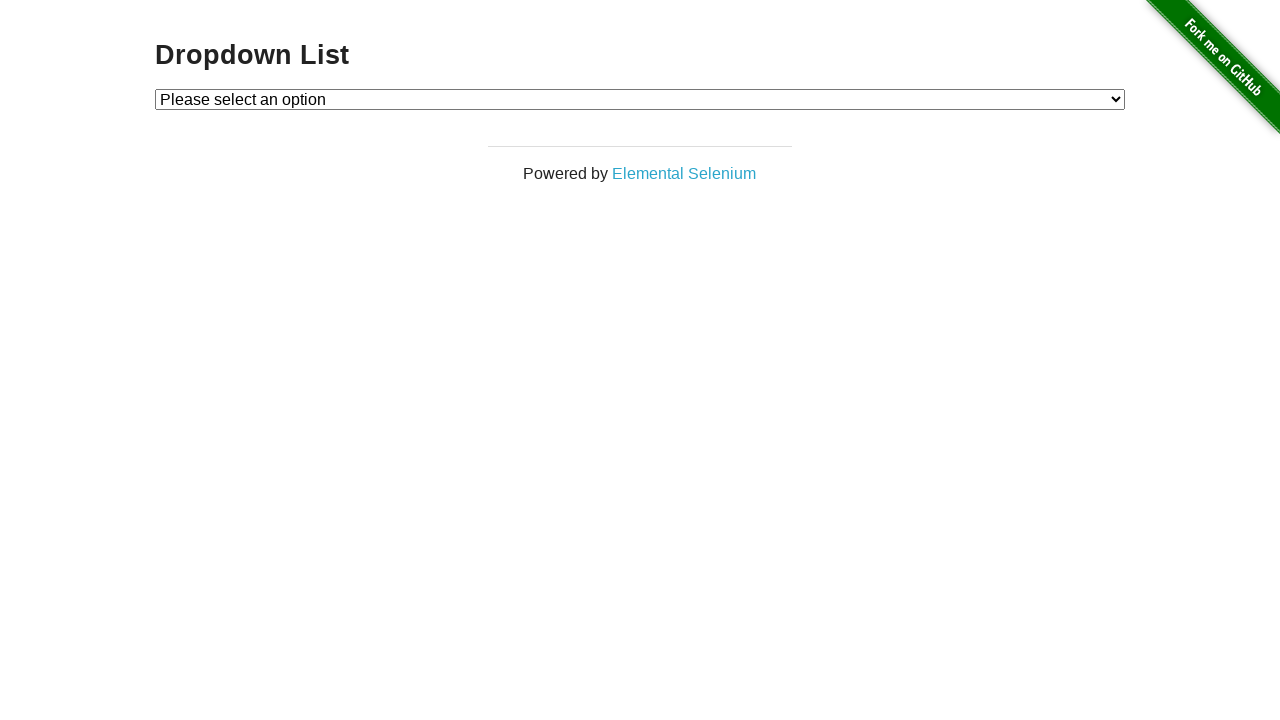

Selected dropdown option by index 1 on #dropdown
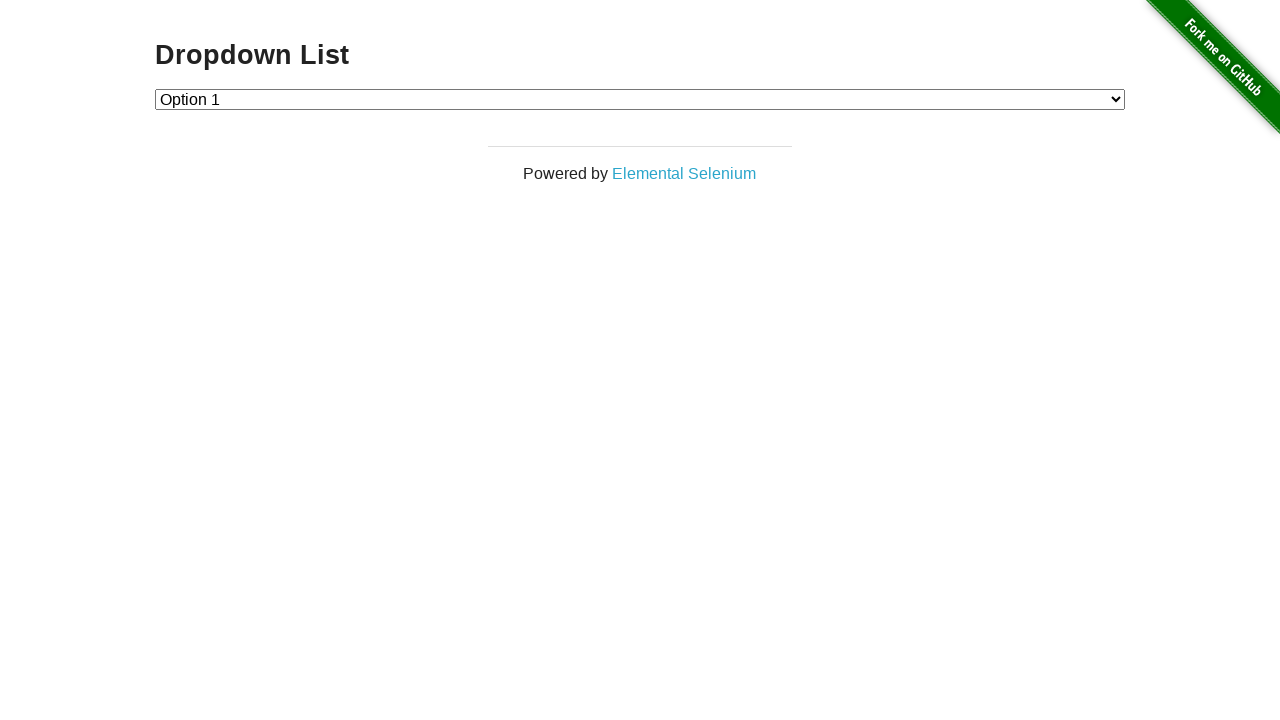

Selected dropdown option by value '2' on #dropdown
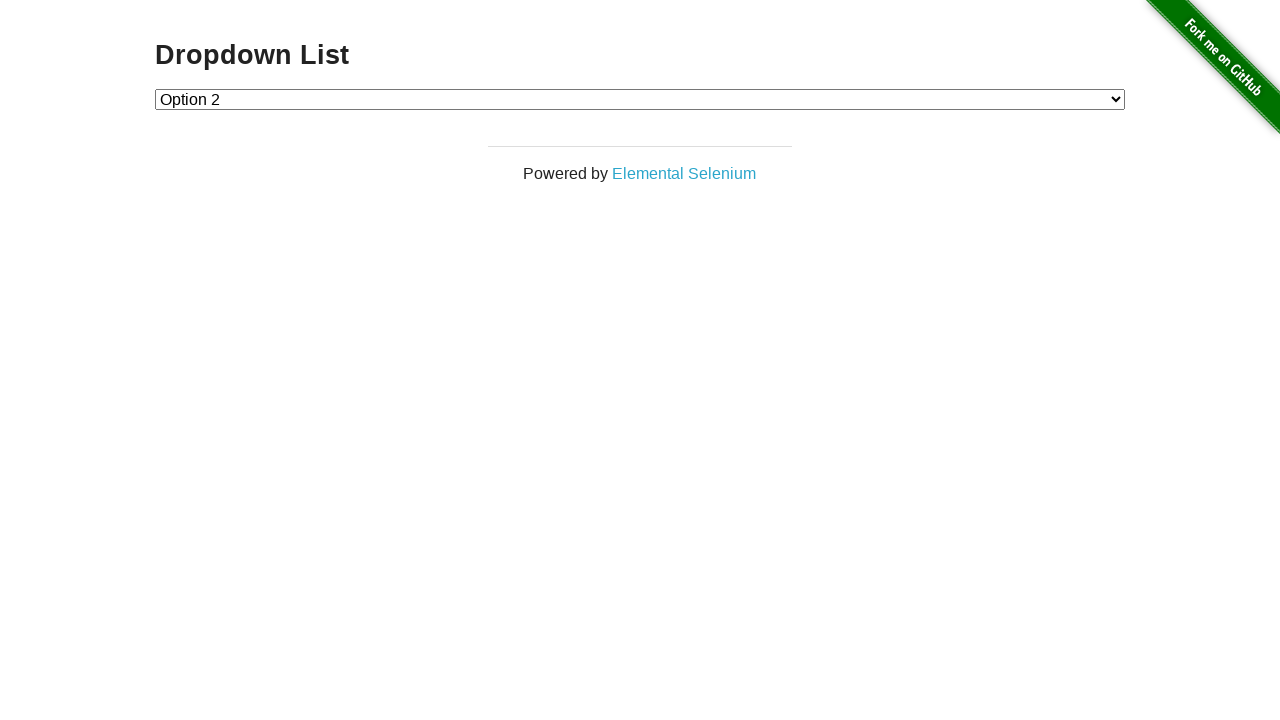

Selected dropdown option by label 'Option 1' on #dropdown
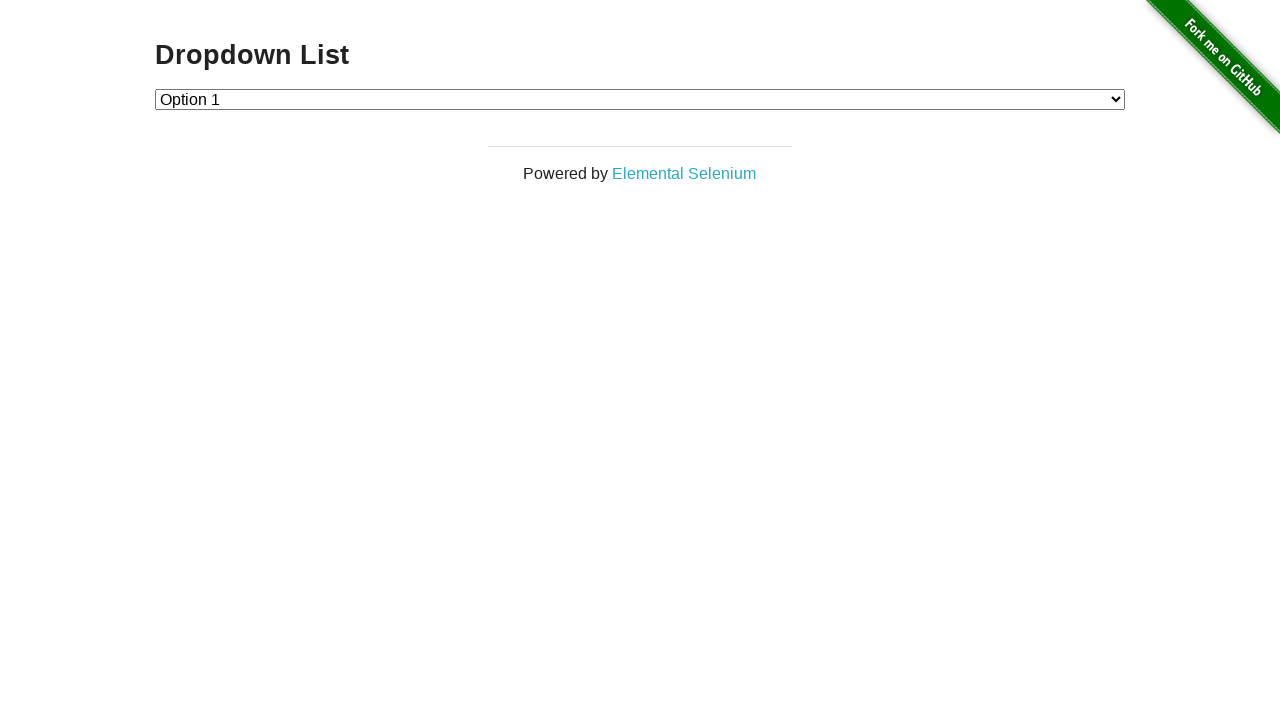

Selected dropdown option by label 'Option 2' on #dropdown
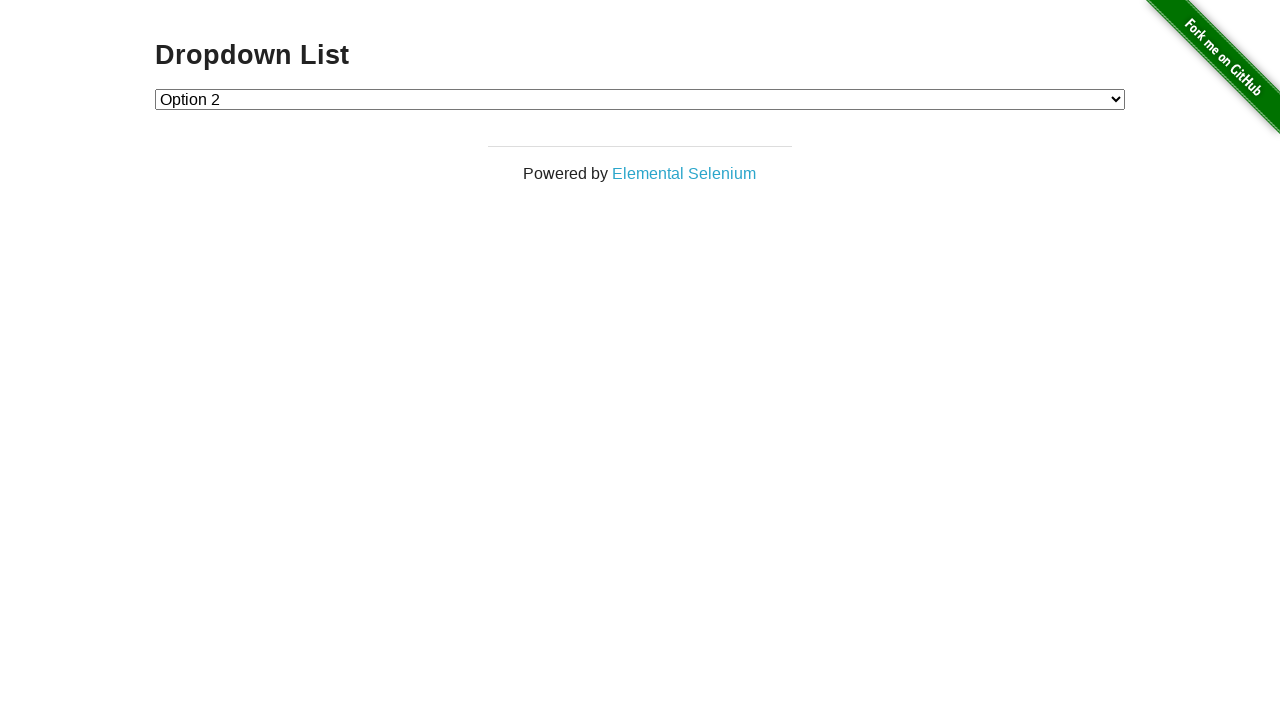

Retrieved all dropdown options
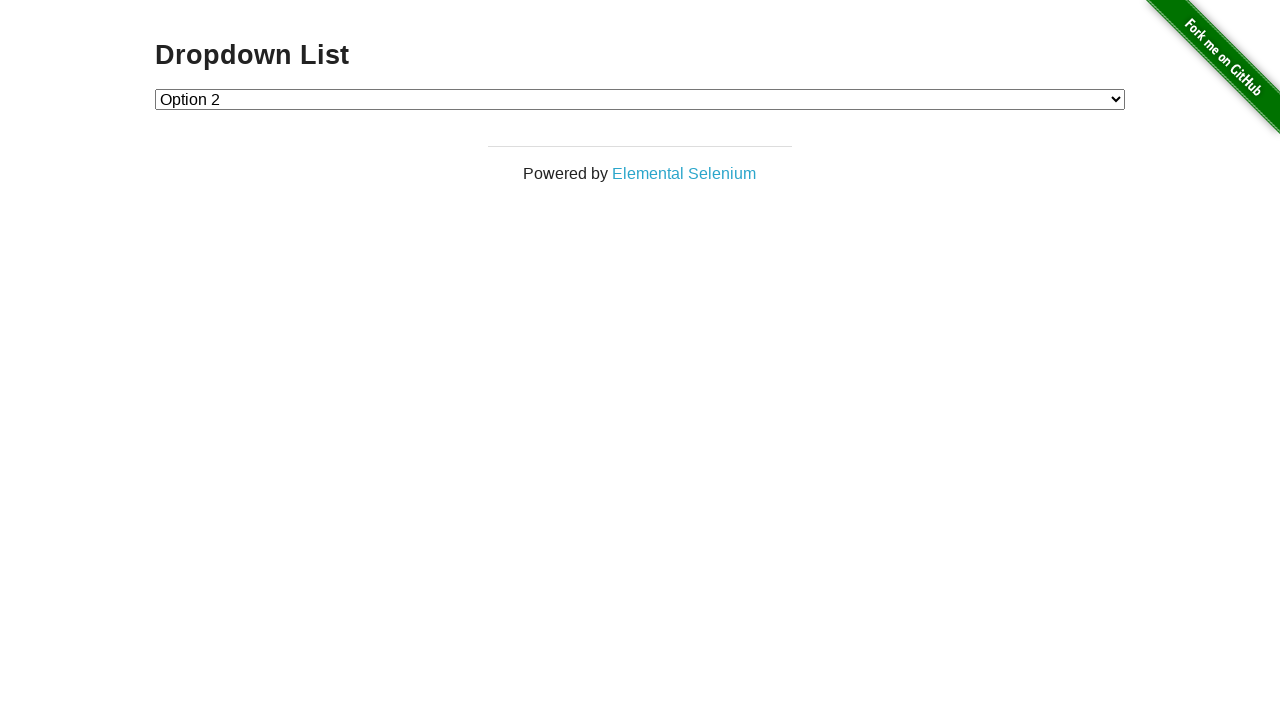

Located the currently checked dropdown option
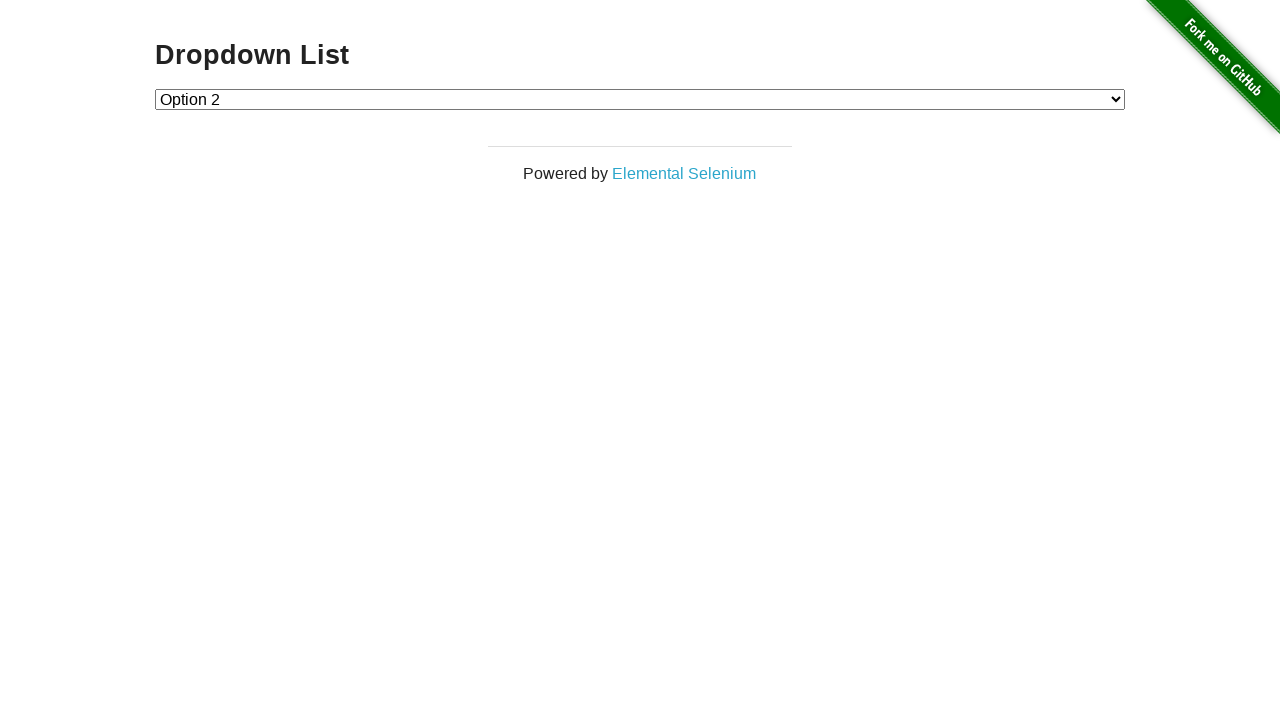

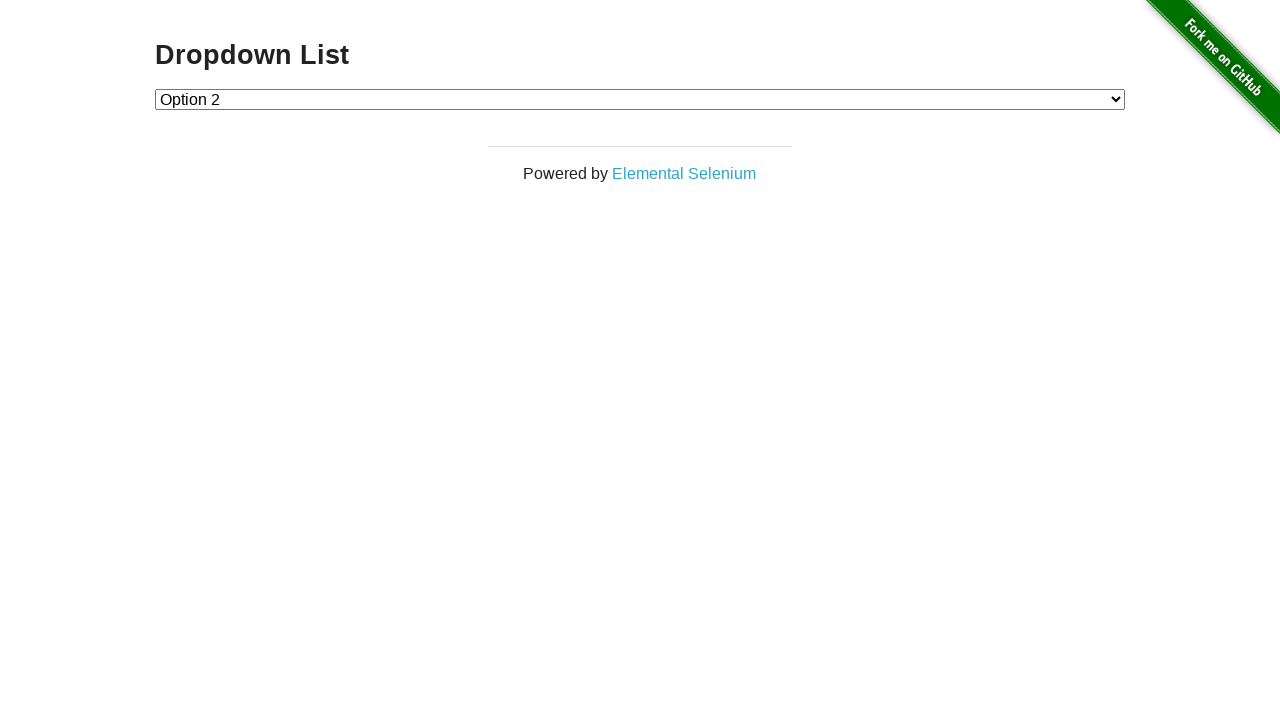